Tests clicking the main logo on a product page and verifies navigation back to the homepage. This validates that the logo acts as a home link.

Starting URL: https://www.demoblaze.com/prod.html?idp_=5

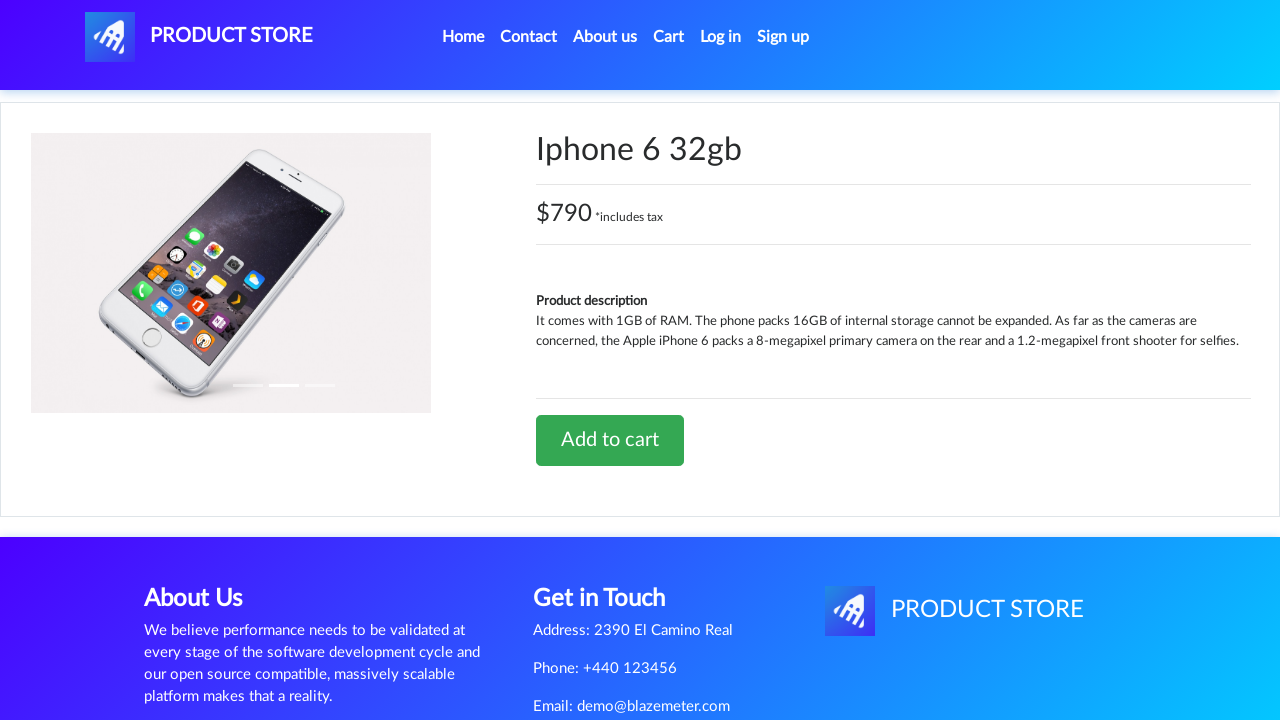

Product page loaded and network idle
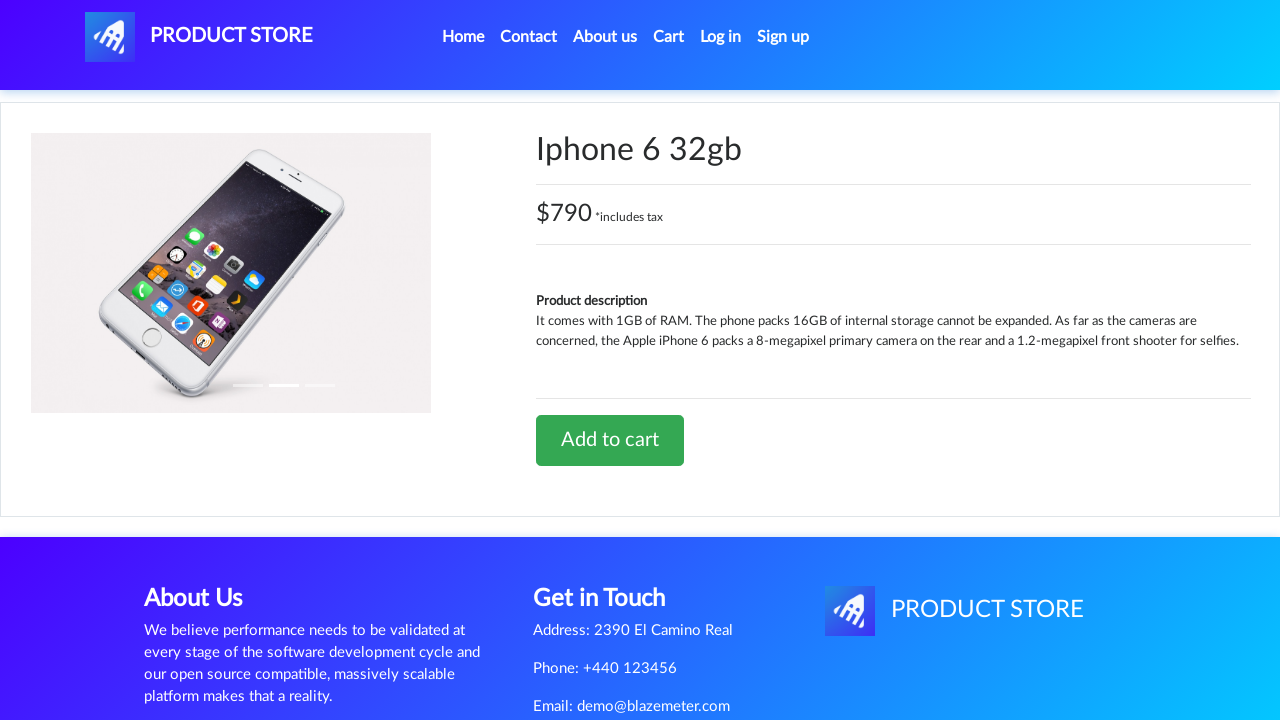

Clicked the main logo at (199, 37) on #nava
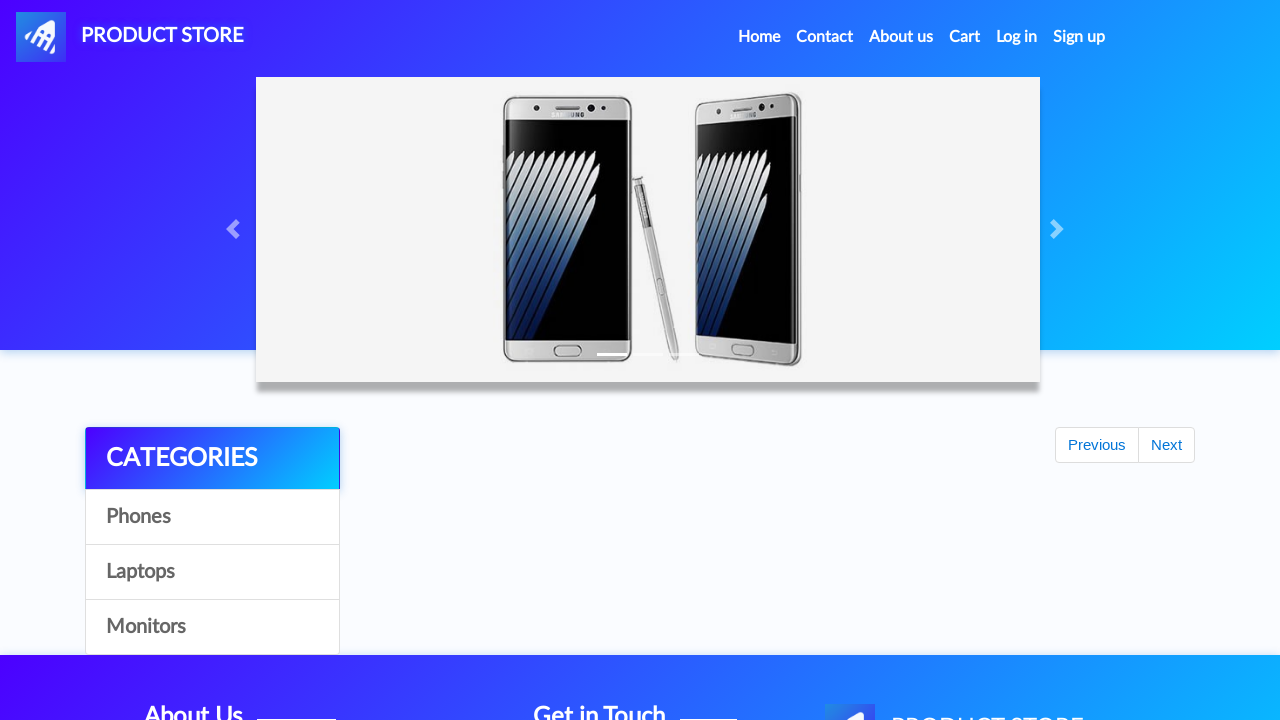

Successfully navigated back to homepage after clicking logo
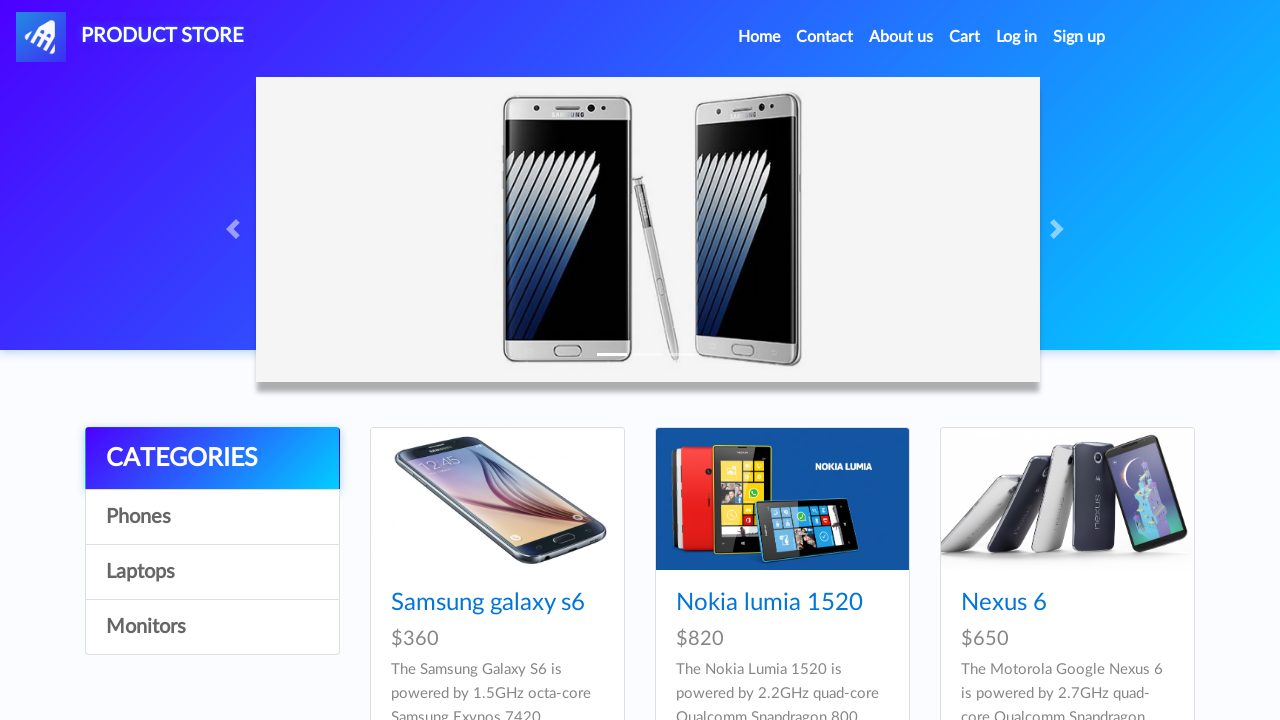

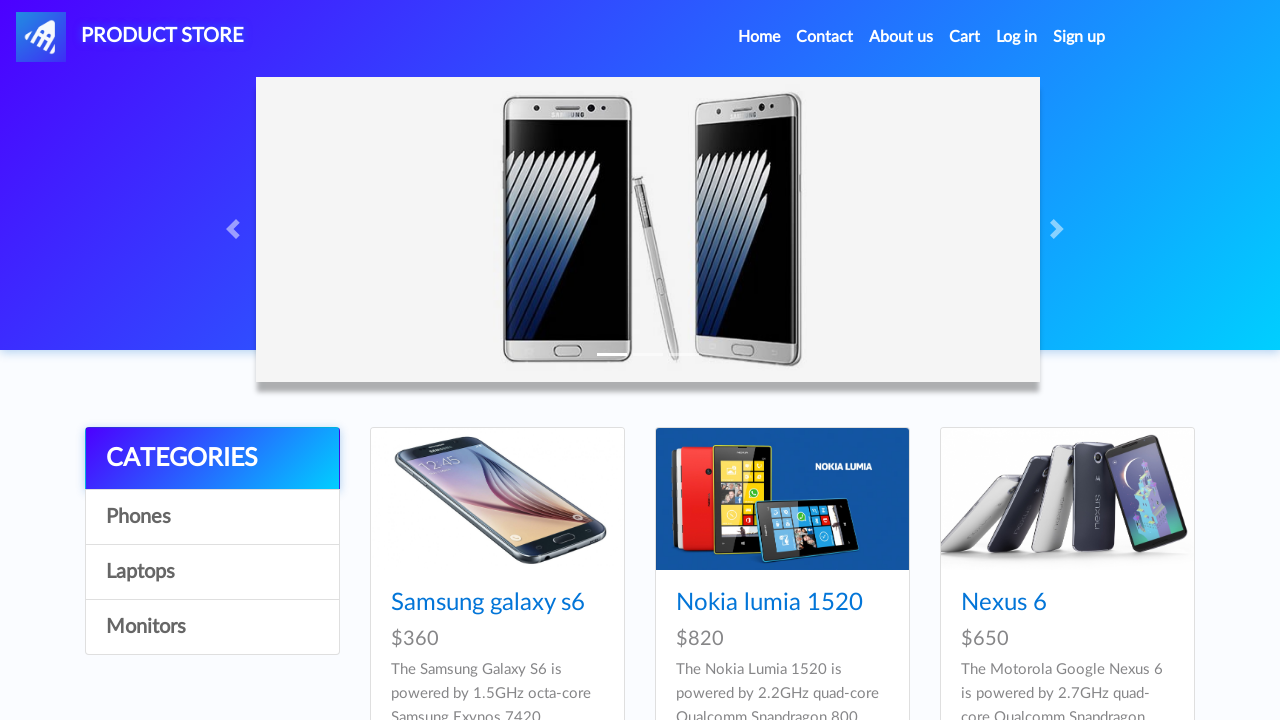